Tests table content by iterating through table rows to find specific course and verify its price

Starting URL: https://rahulshettyacademy.com/AutomationPractice/

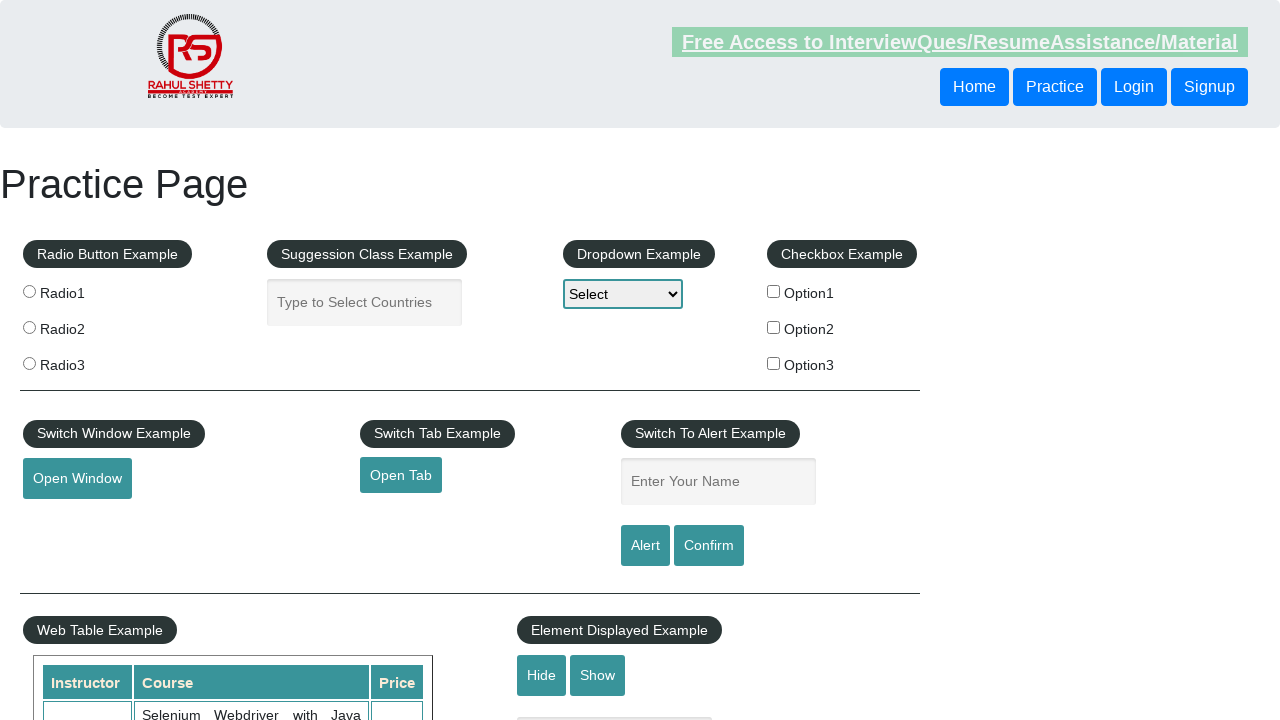

Waited for table rows to be visible
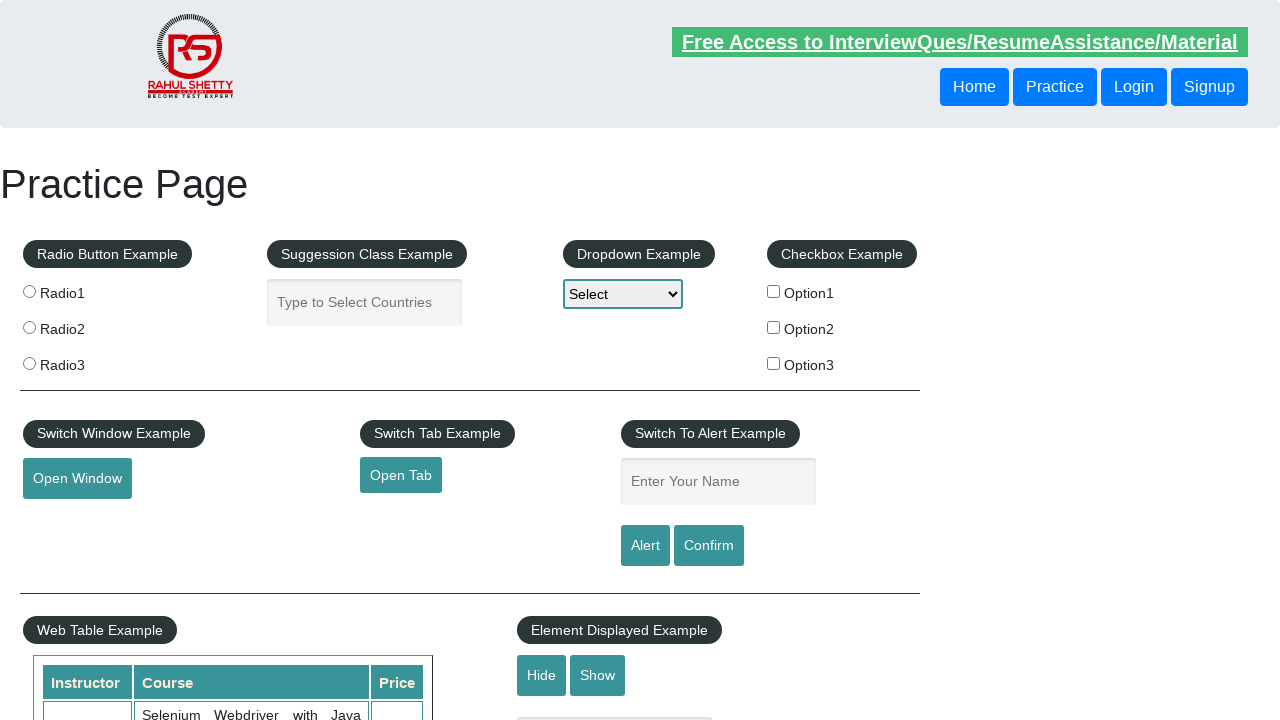

Located all course name cells in table
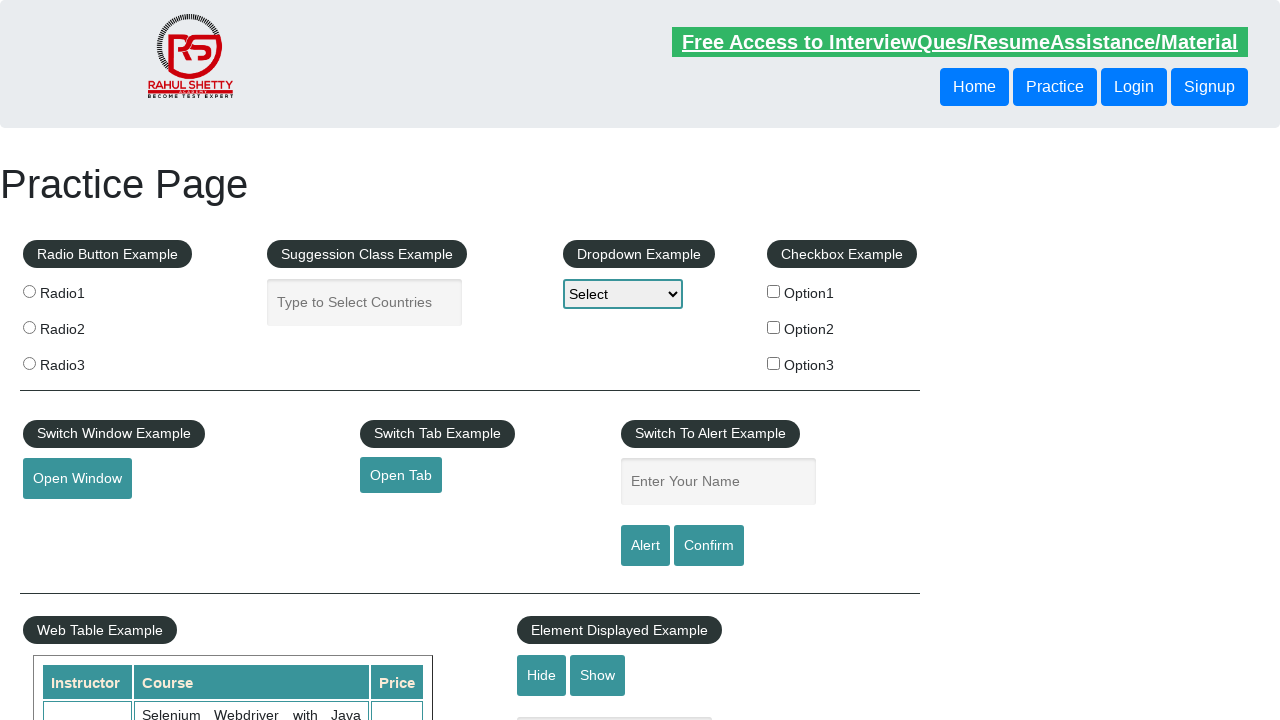

Found 20 rows in the table
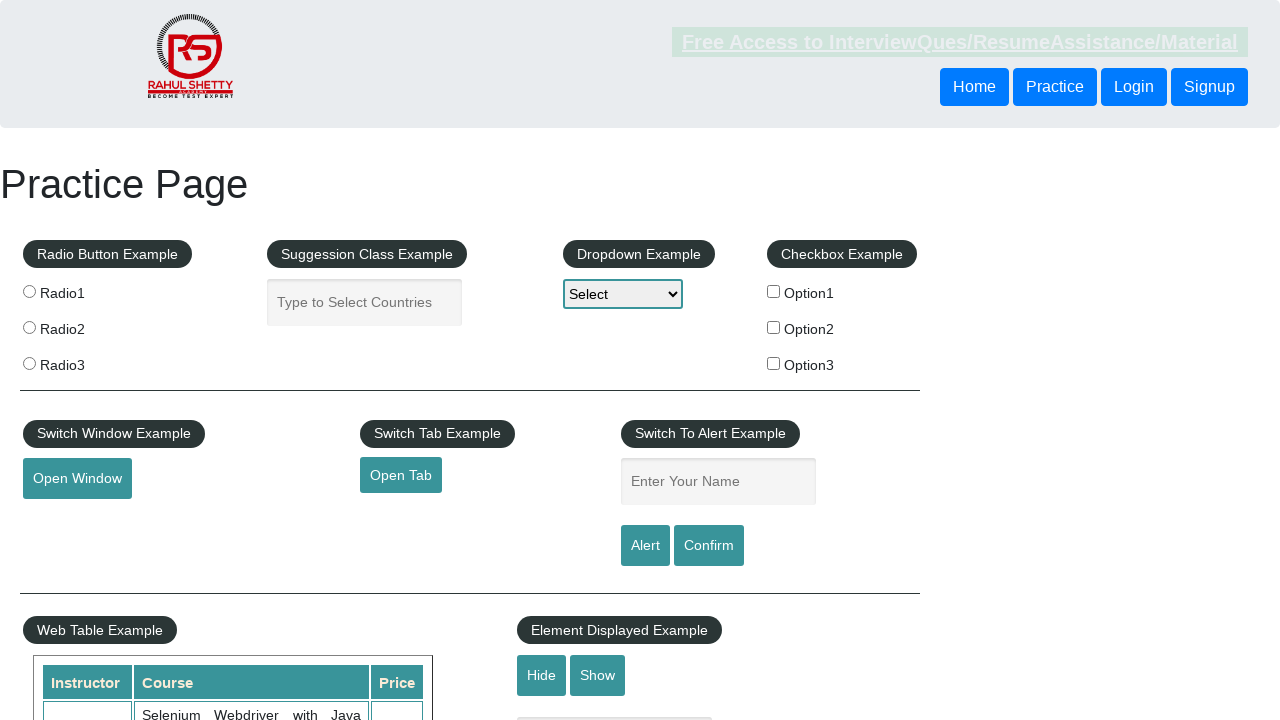

Retrieved text from row 1: 'Selenium Webdriver with Java Basics + Advanced + Interview Guide'
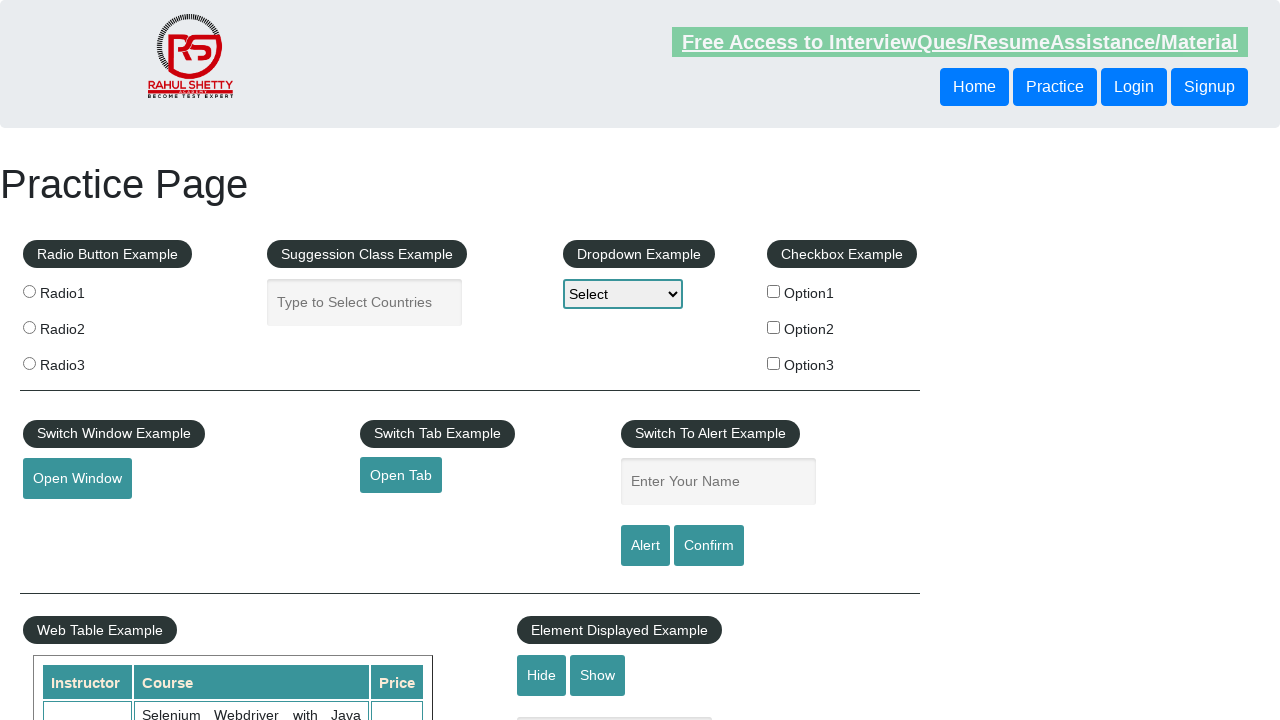

Retrieved text from row 2: 'Learn SQL in Practical + Database Testing from Scratch'
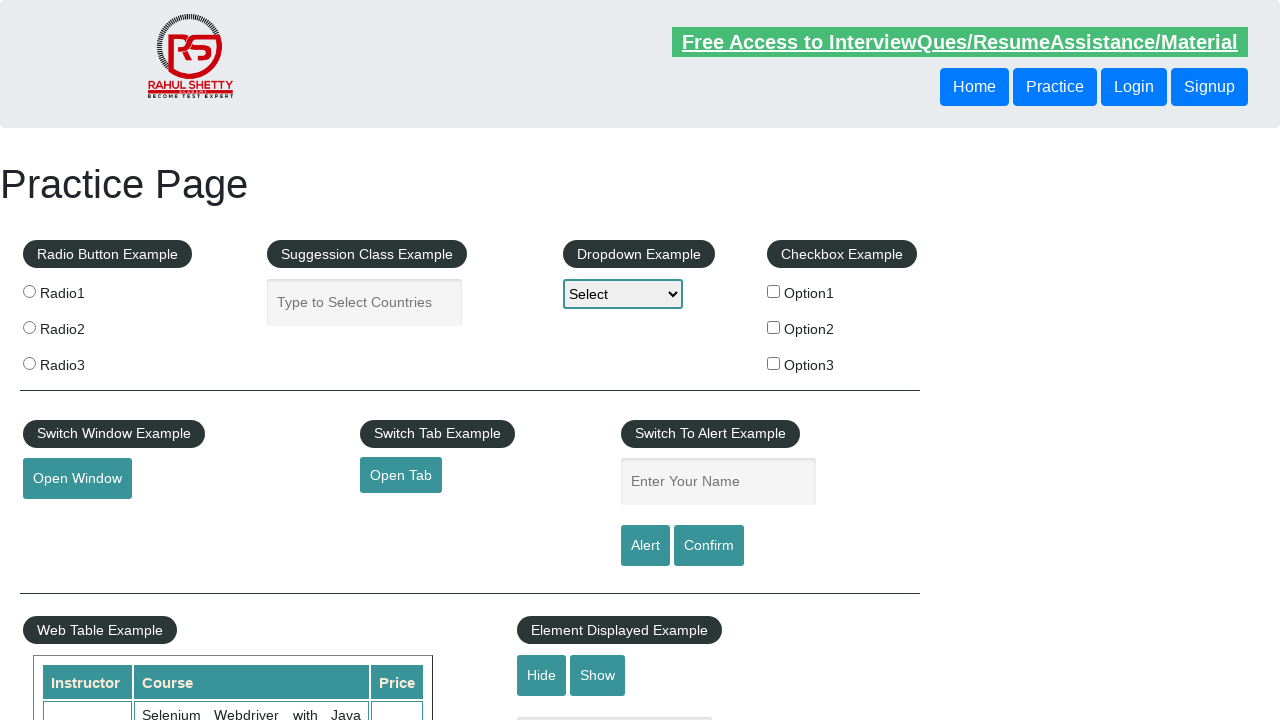

Retrieved text from row 3: 'Appium (Selenium) - Mobile Automation Testing from Scratch'
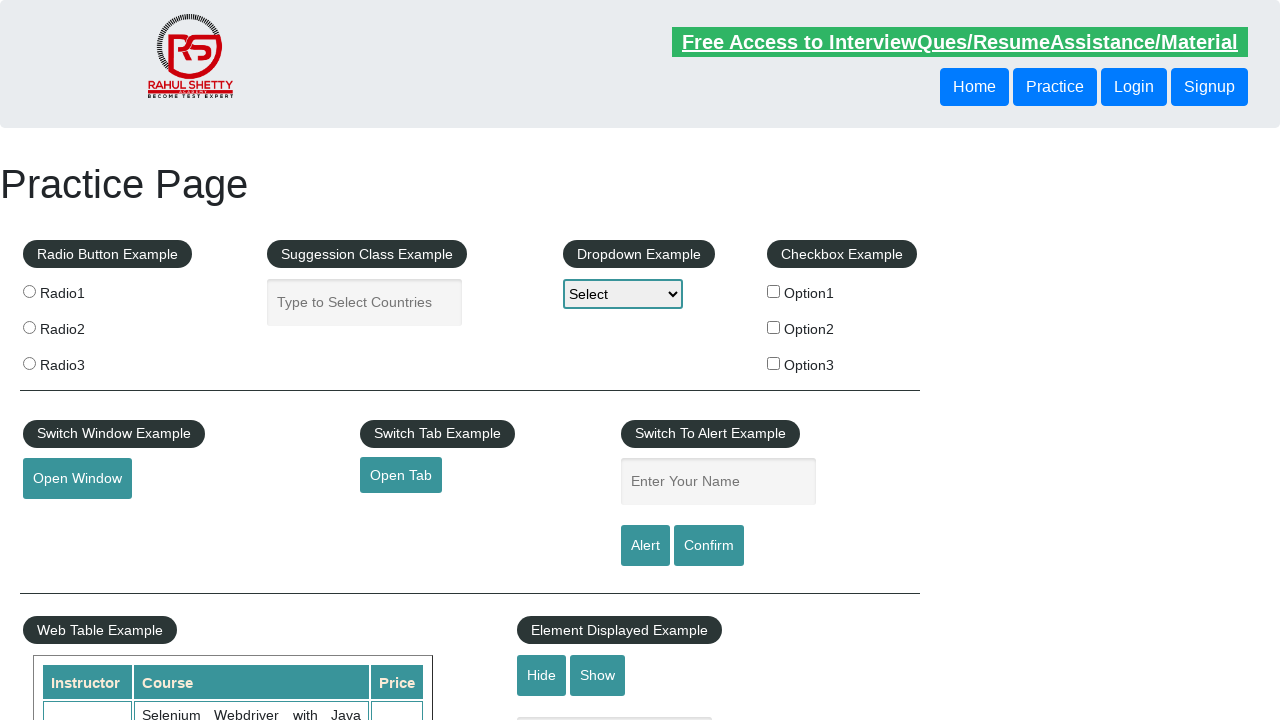

Retrieved text from row 4: 'WebSecurity Testing for Beginners-QA knowledge to next level'
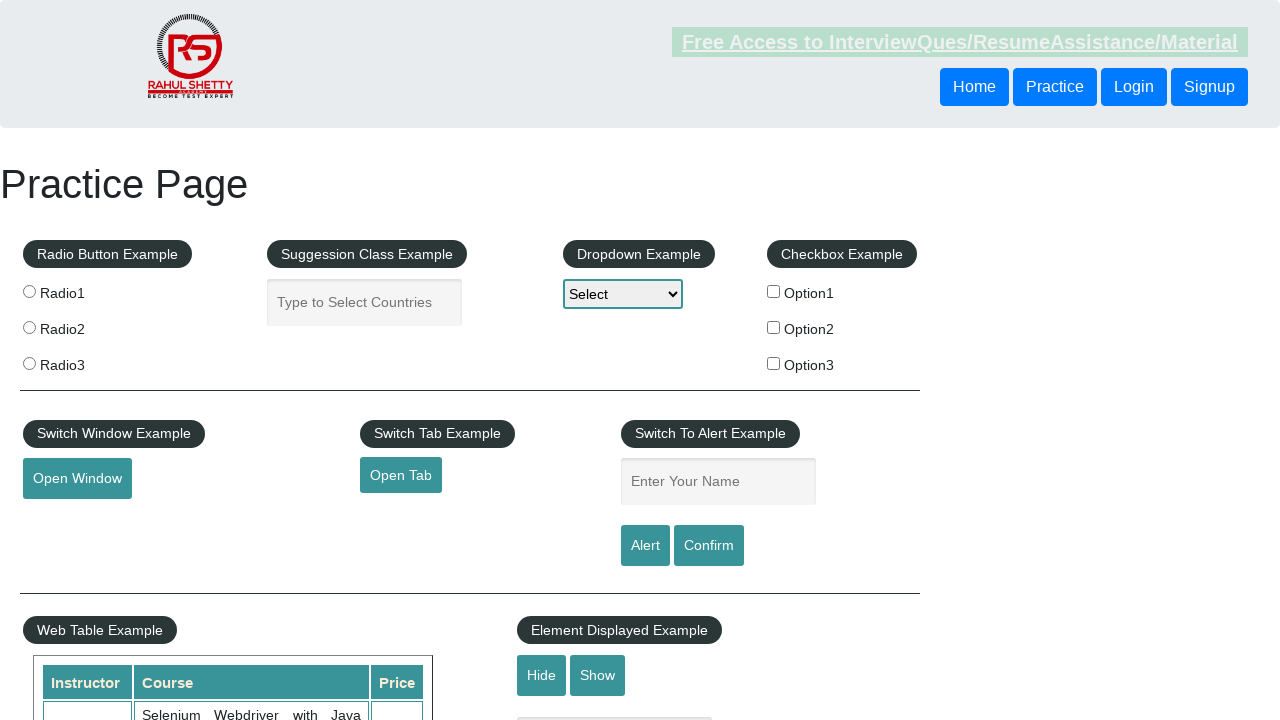

Retrieved text from row 5: 'Learn JMETER from Scratch - (Performance + Load) Testing Tool'
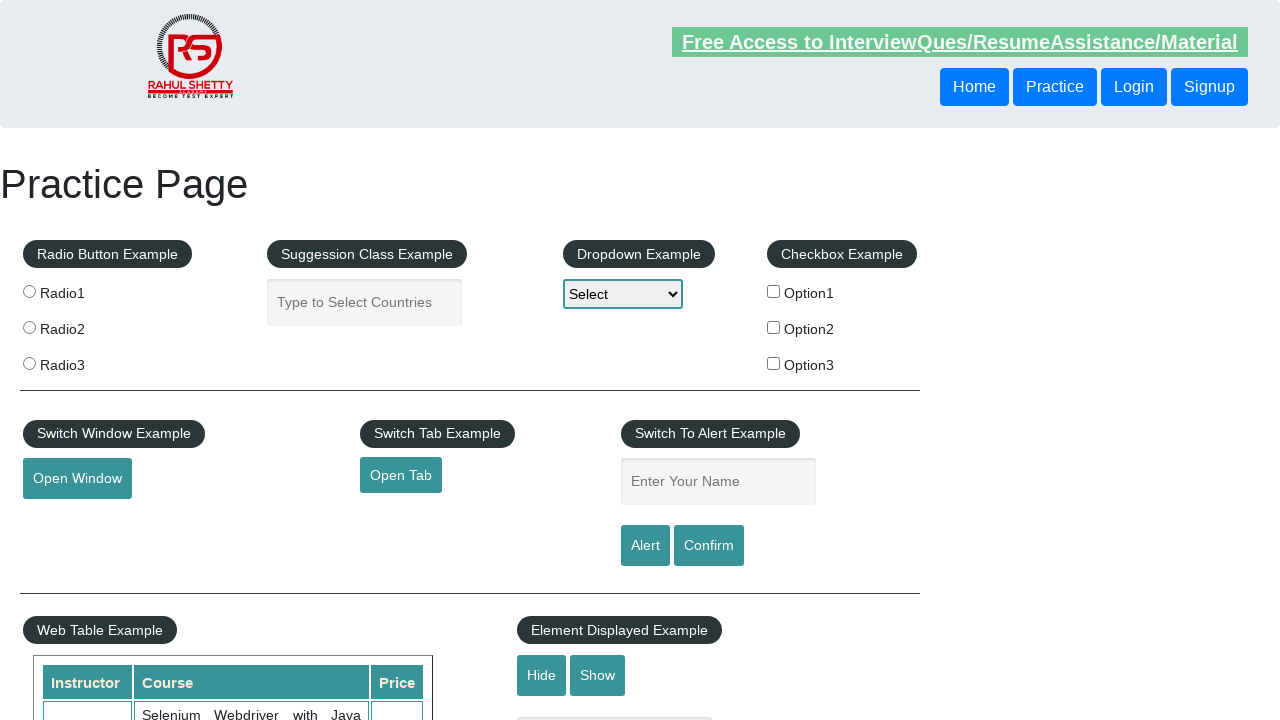

Retrieved text from row 6: 'WebServices / REST API Testing with SoapUI'
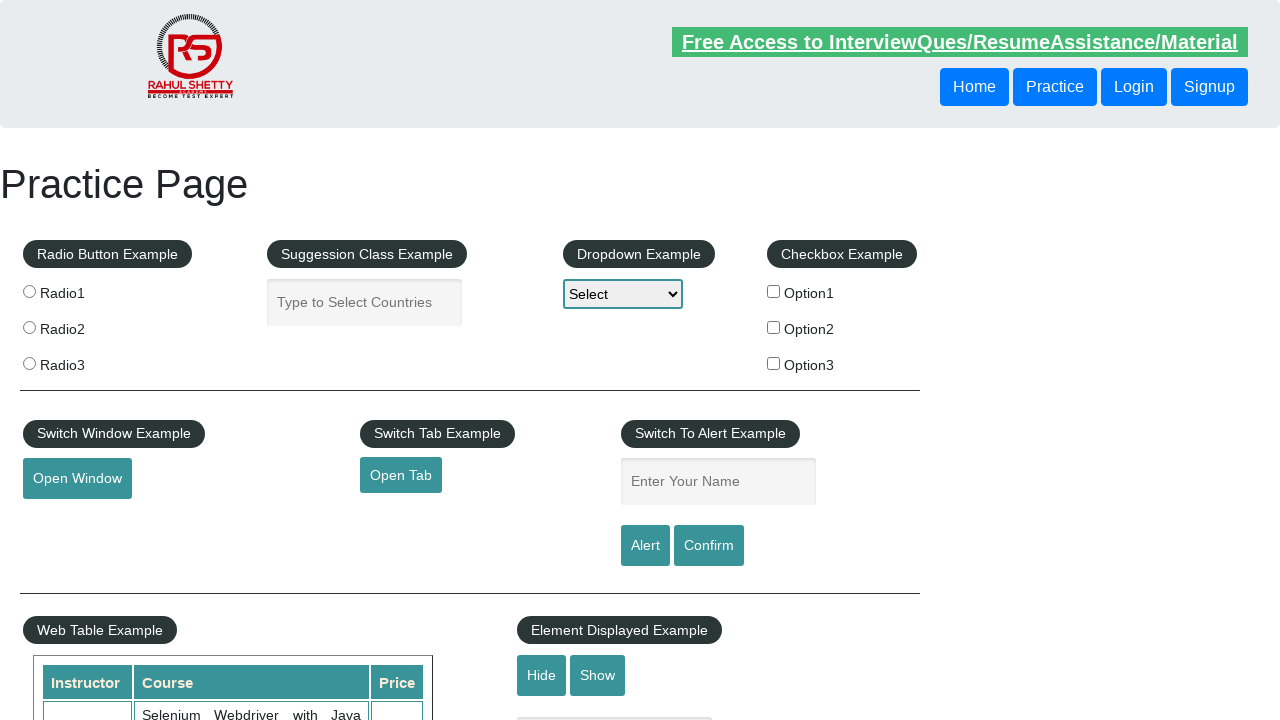

Retrieved text from row 7: 'QA Expert Course :Software Testing + Bugzilla + SQL + Agile'
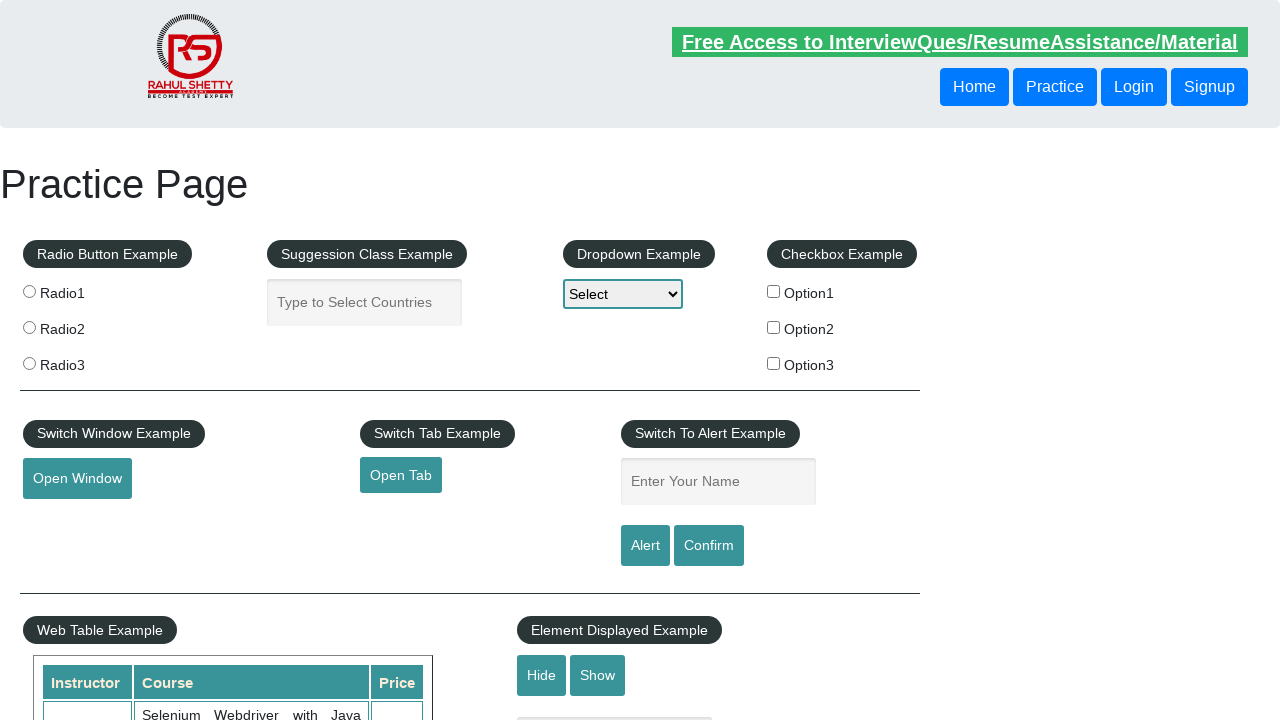

Retrieved text from row 8: 'Master Selenium Automation in simple Python Language'
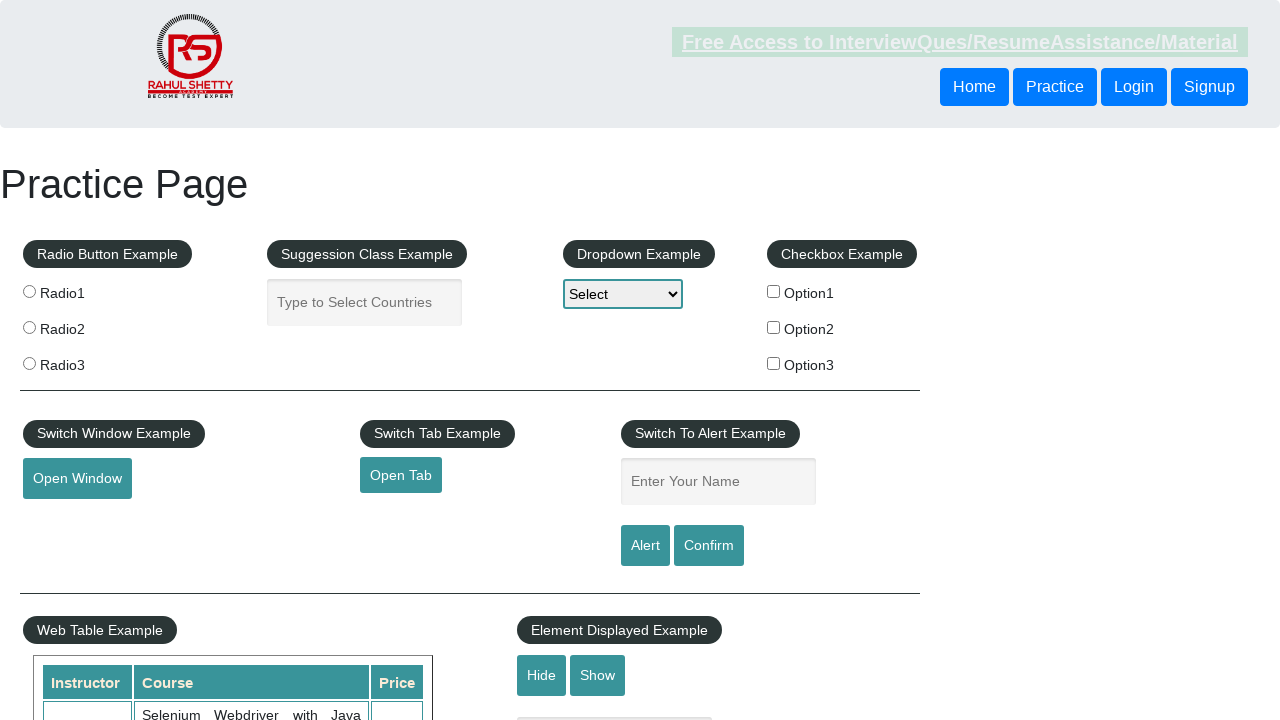

Found 'Master Selenium Automation' course with price: 25
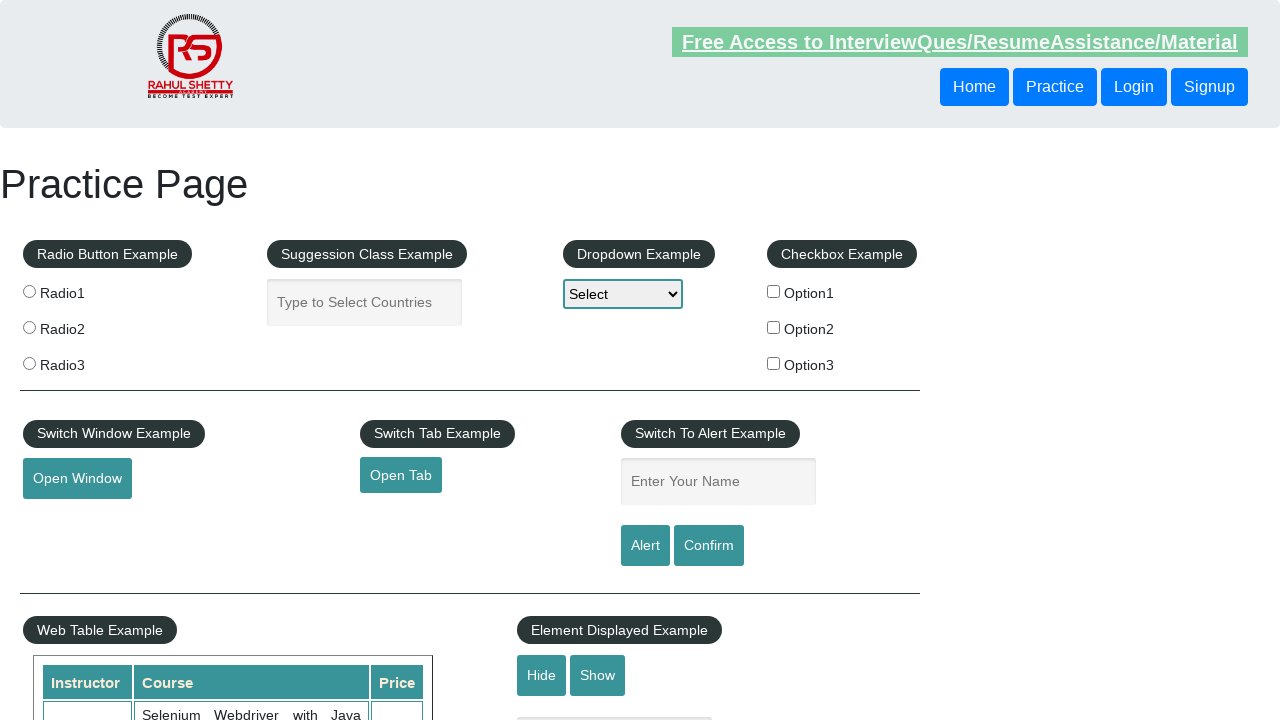

Verified course price equals '25'
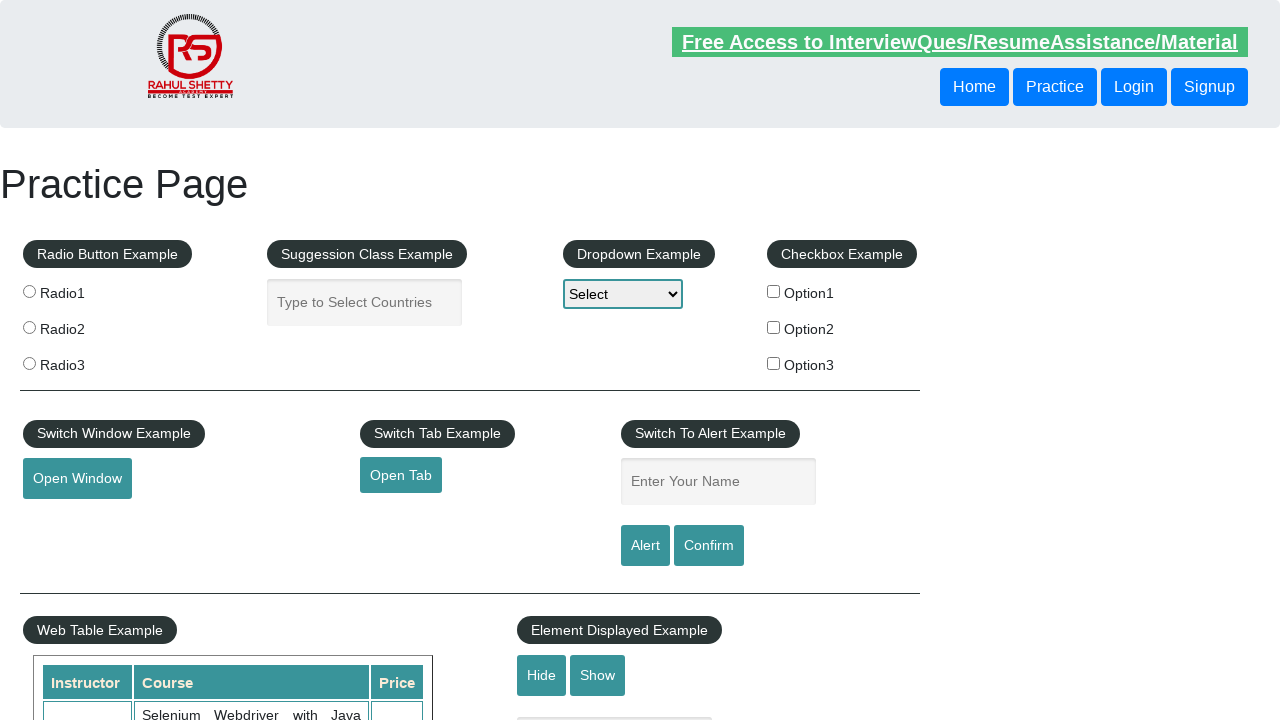

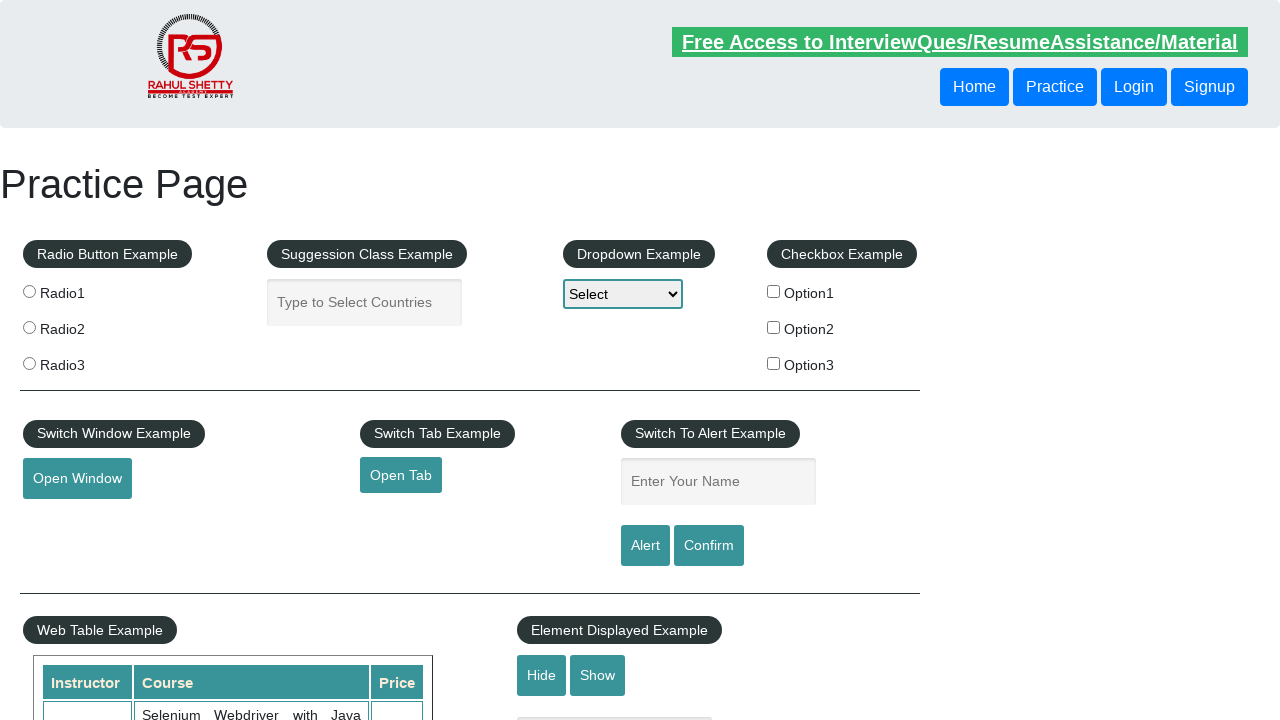